Navigates to the practice page and maximizes the window

Starting URL: https://courses.letskodeit.com/practice

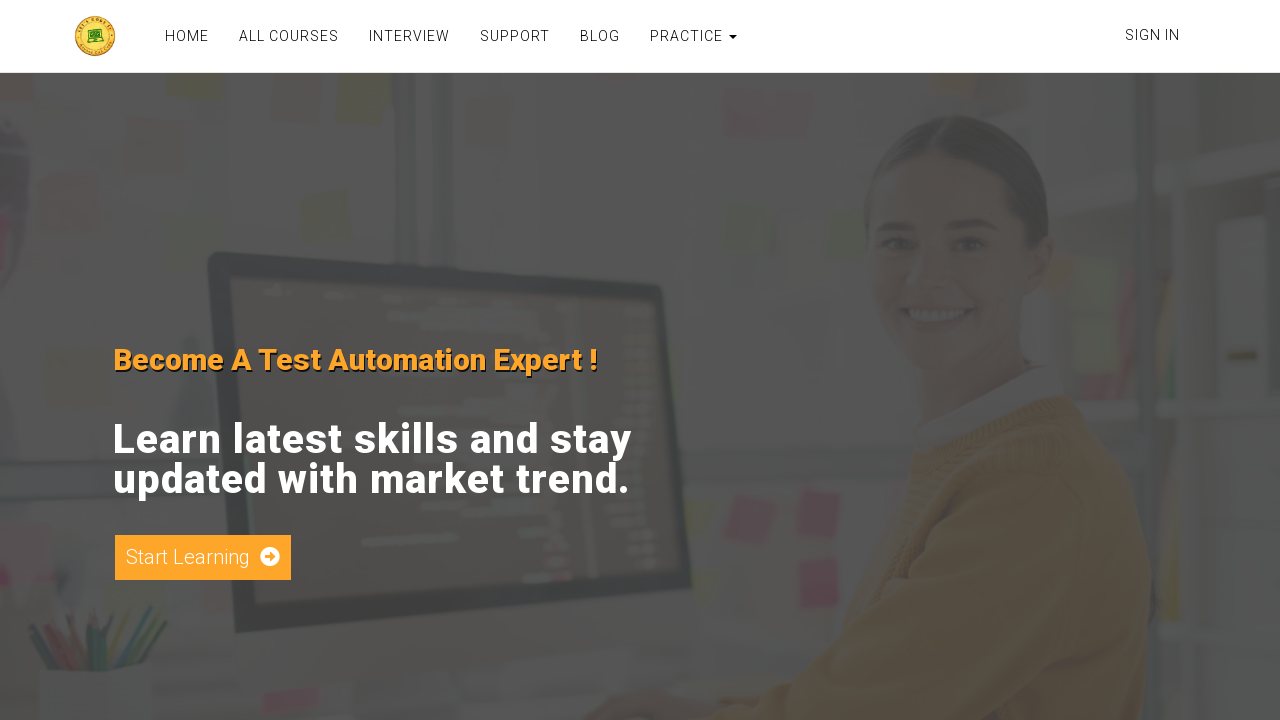

Maximized window to 1920x1080
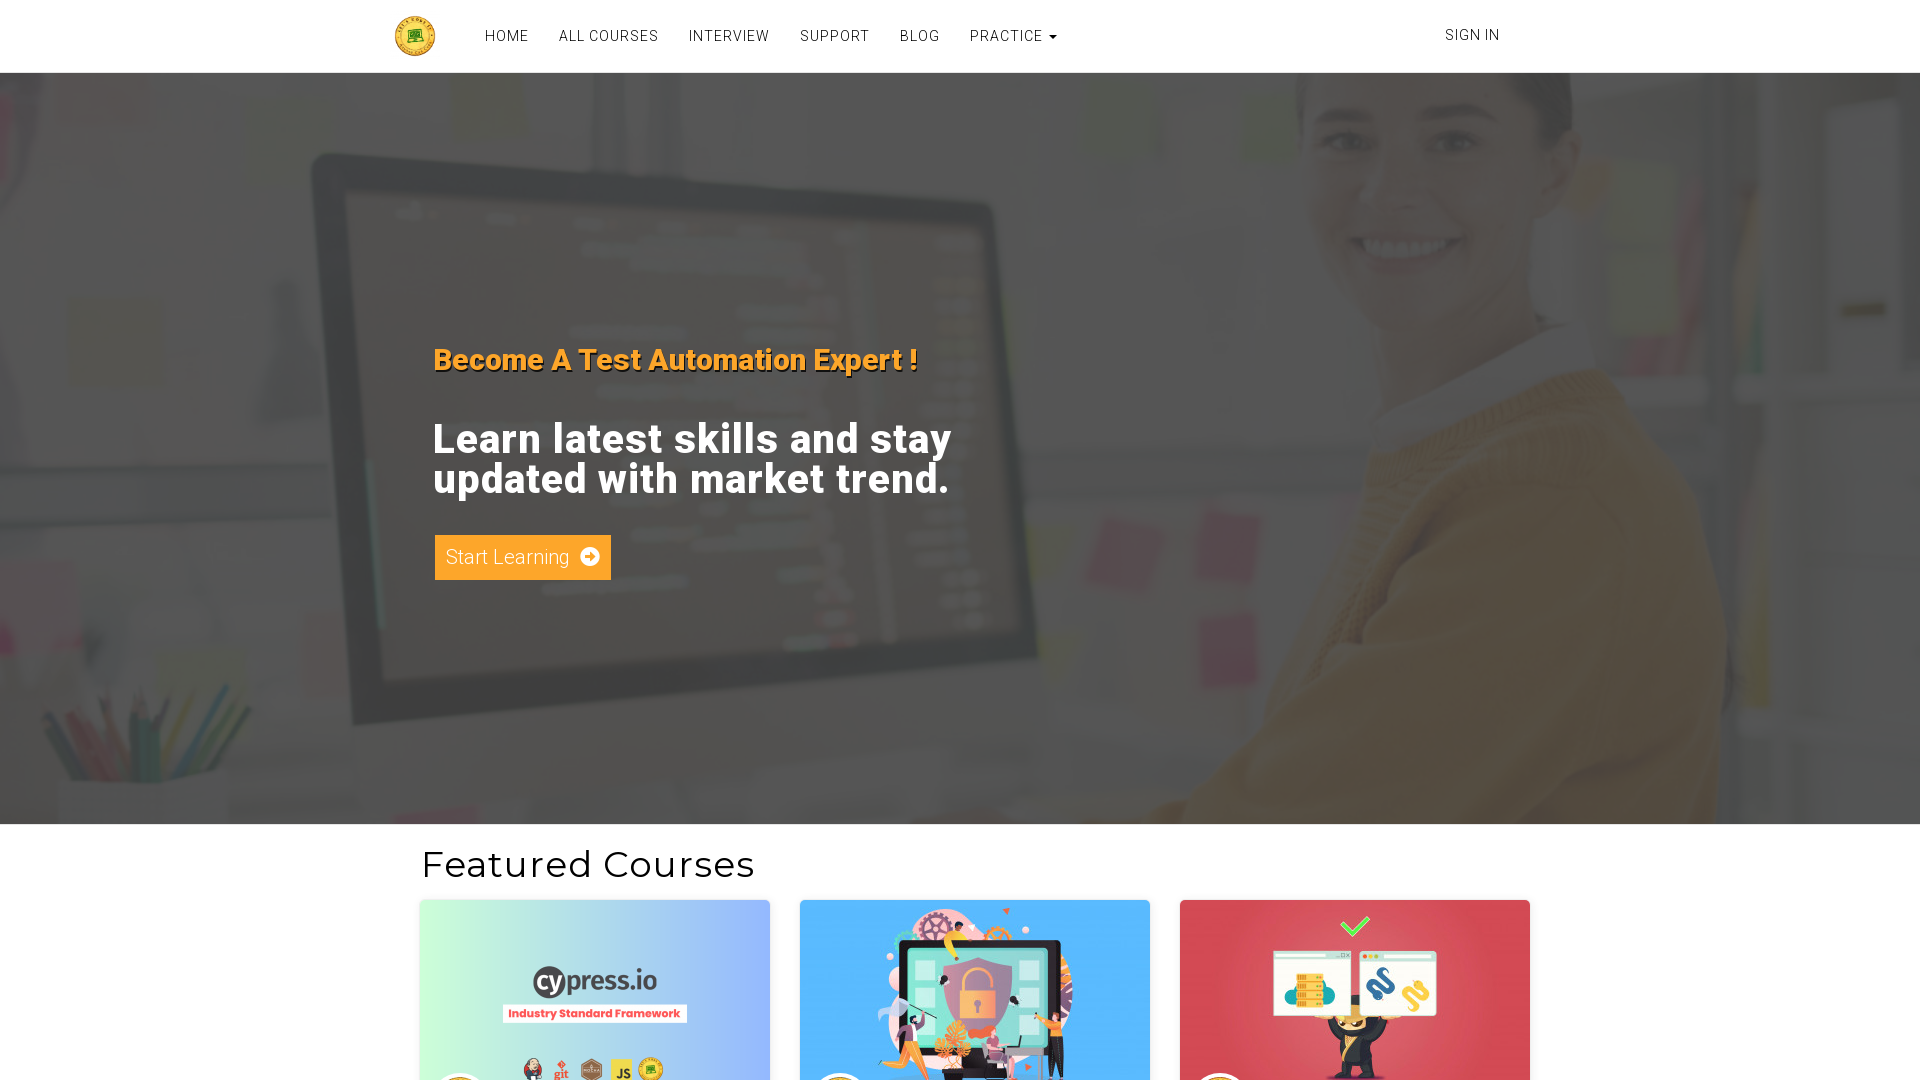

Practice page loaded successfully
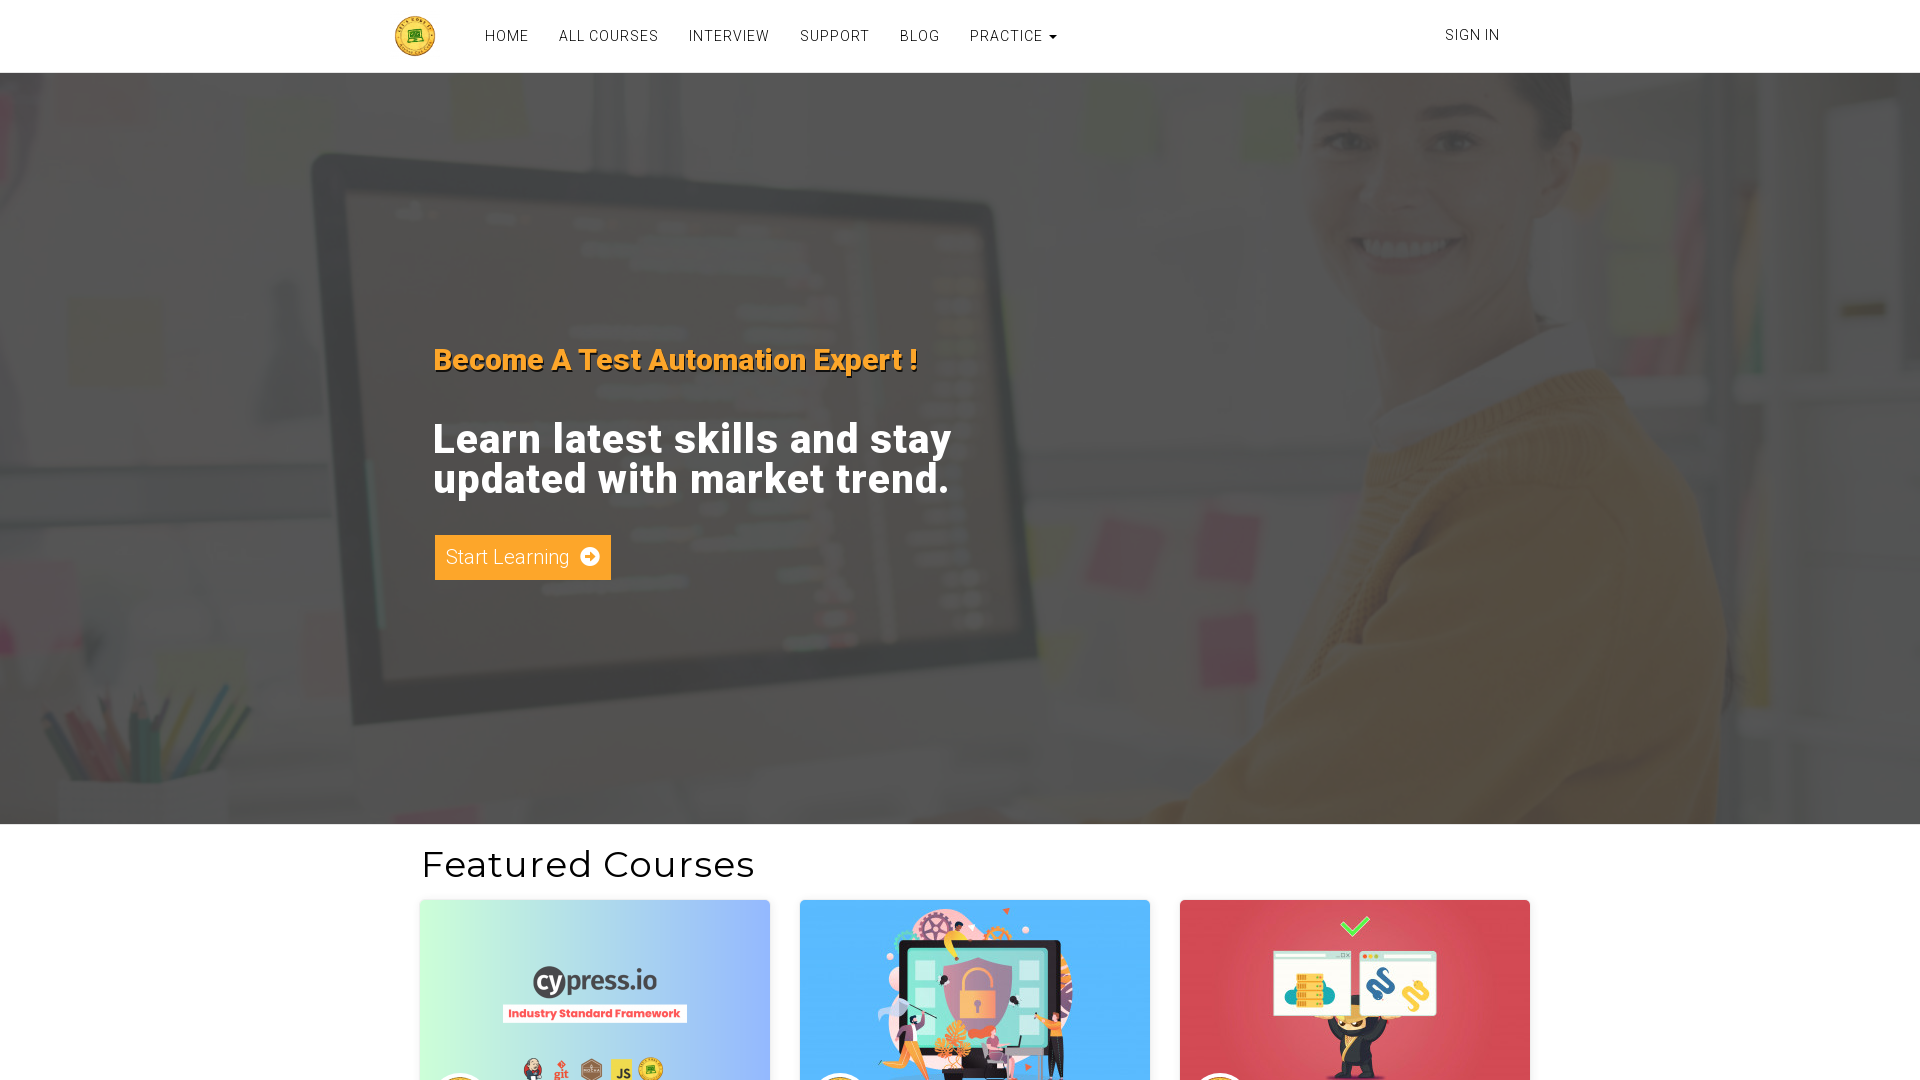

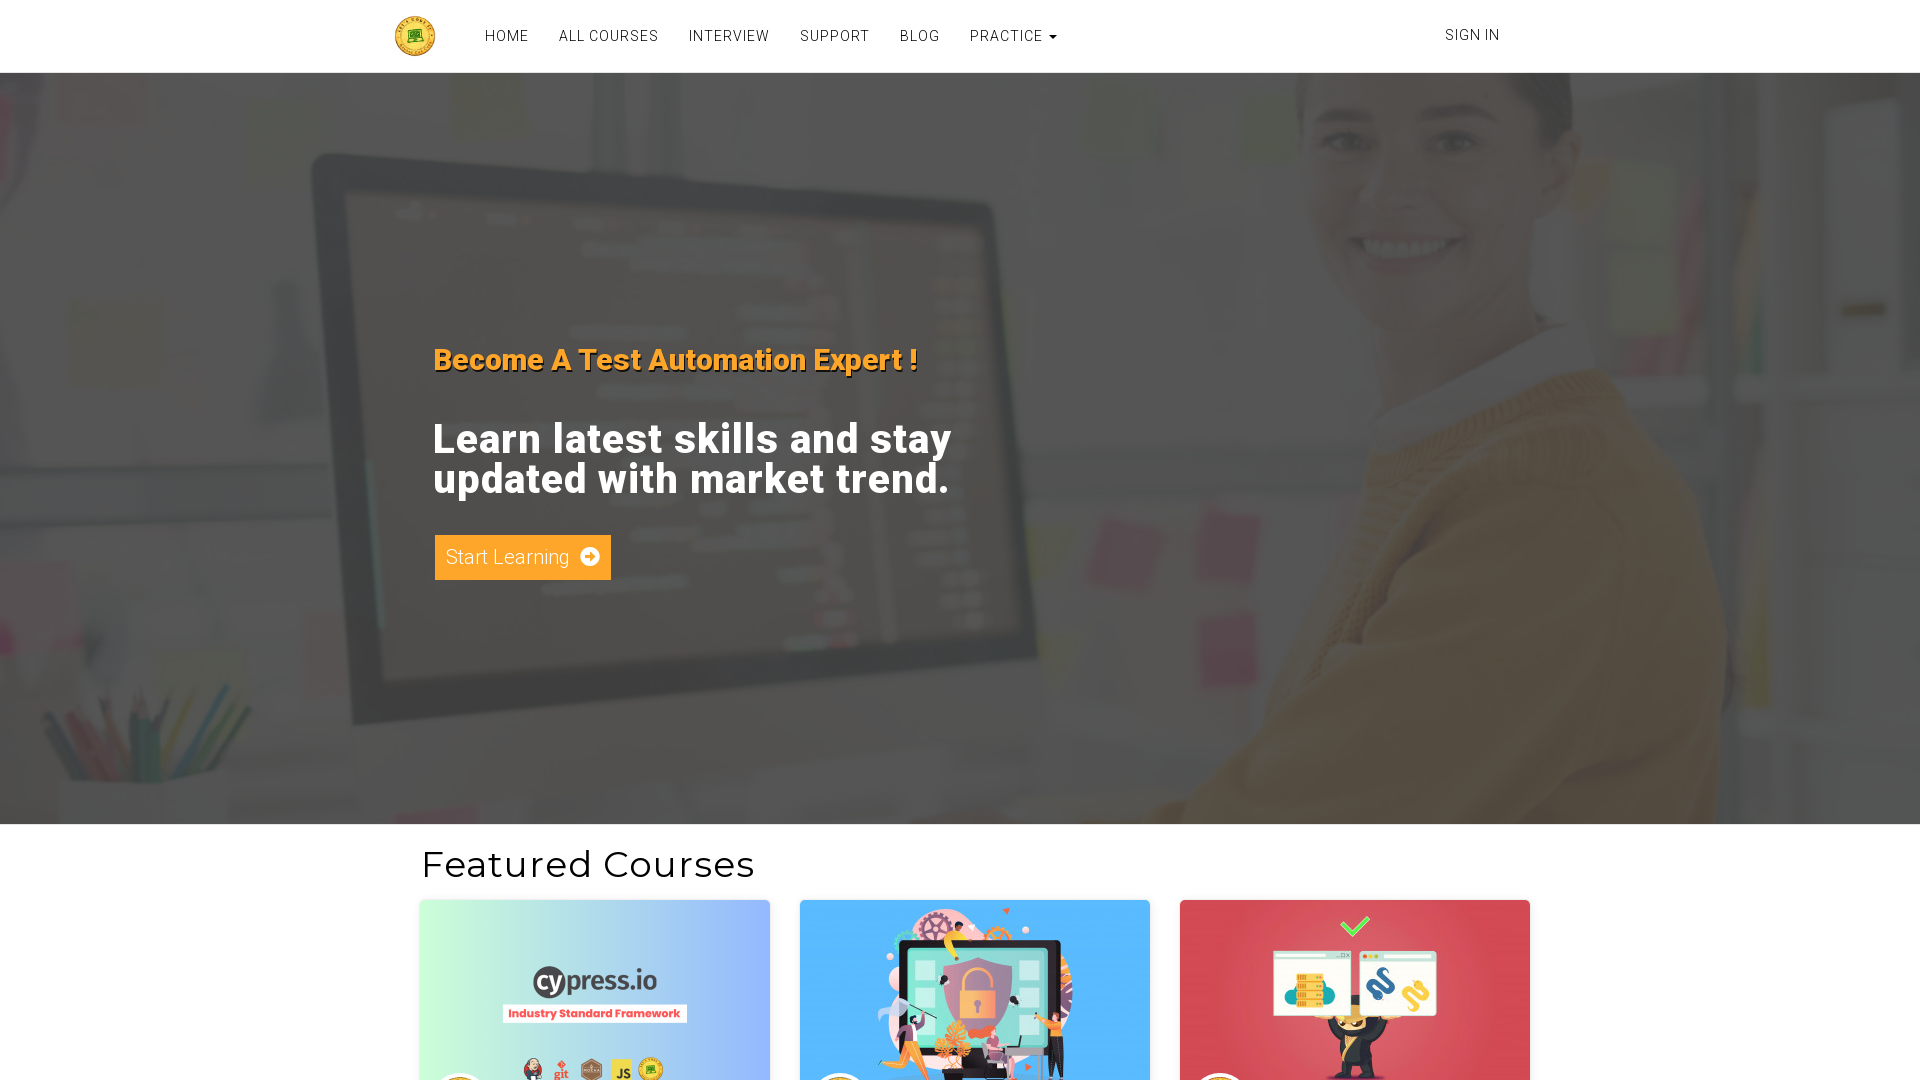